Tests alert handling functionality by triggering different types of alerts and accepting them

Starting URL: https://demoqa.com/alerts

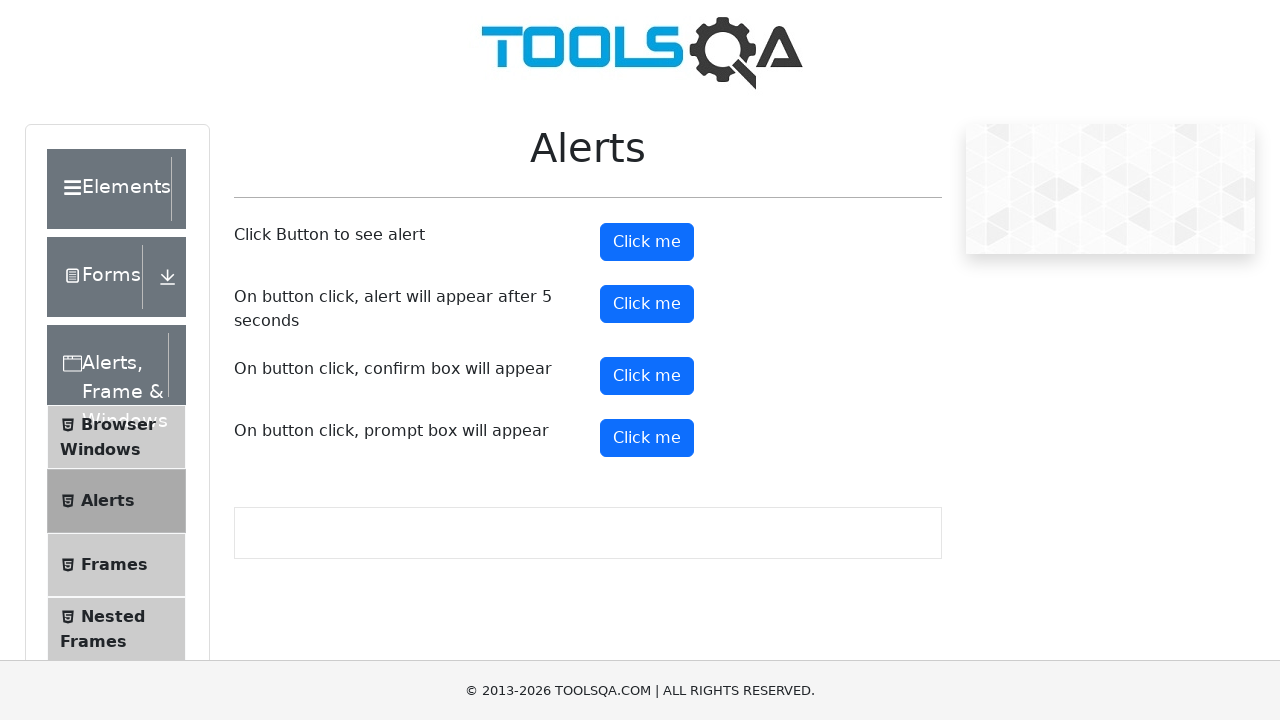

Clicked button to trigger immediate alert at (647, 242) on #alertButton
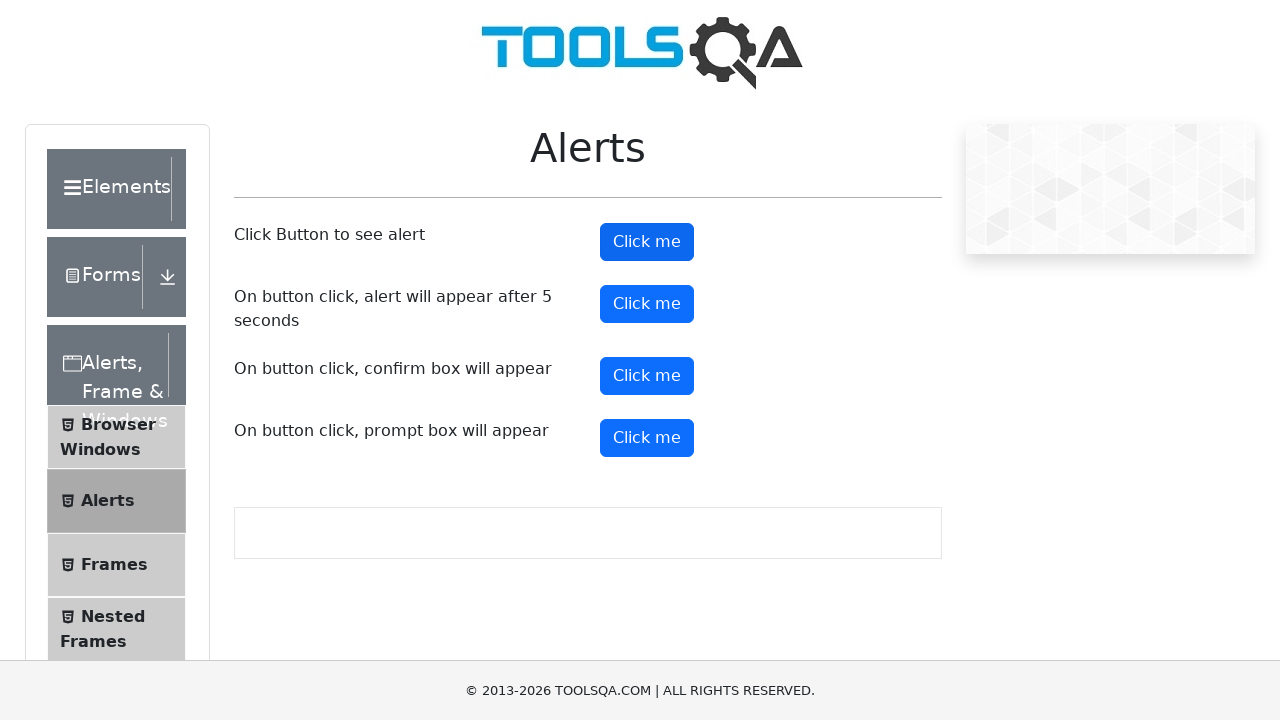

Set up dialog handler to accept alerts
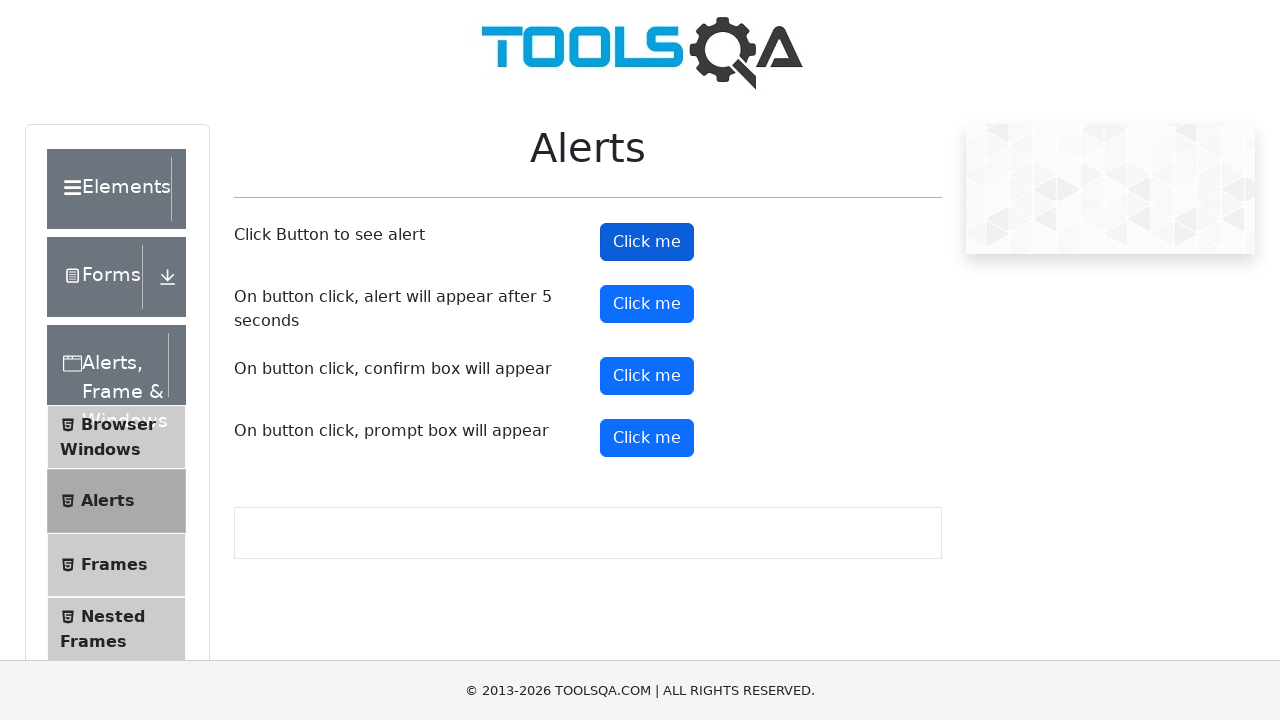

Clicked button to trigger delayed alert at (647, 304) on #timerAlertButton
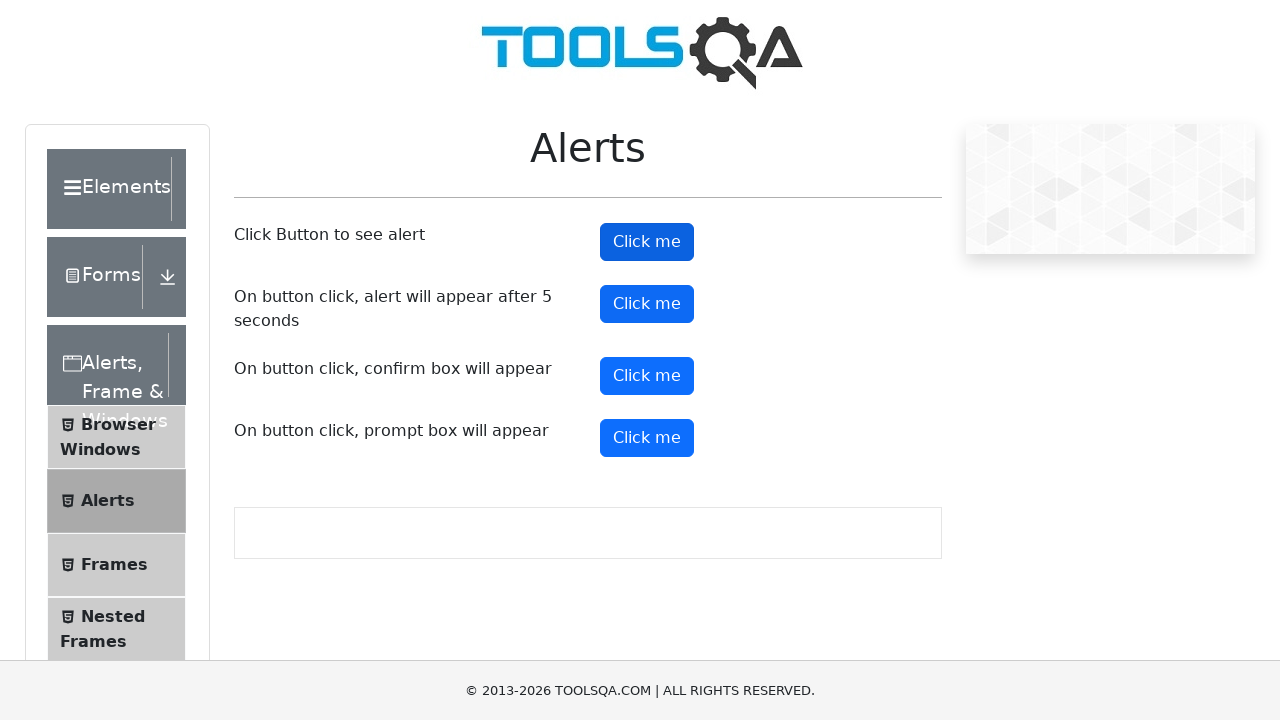

Waited 5.5 seconds for delayed alert to appear and be accepted
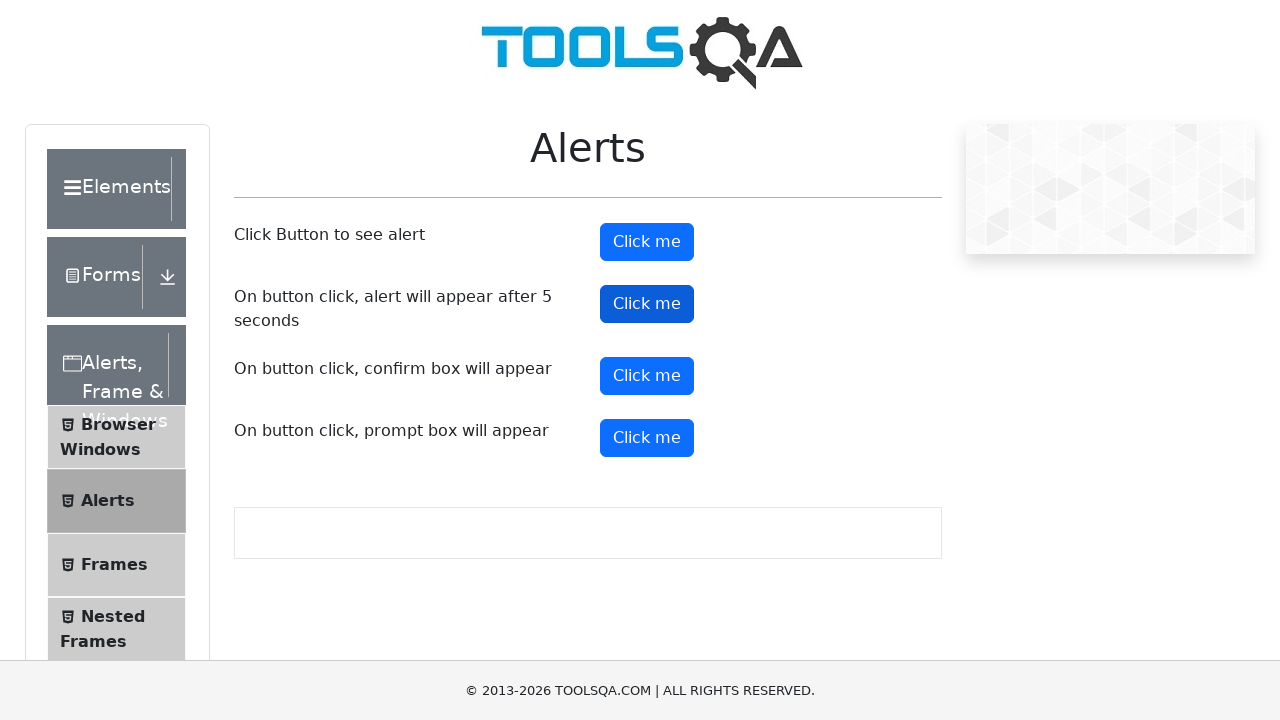

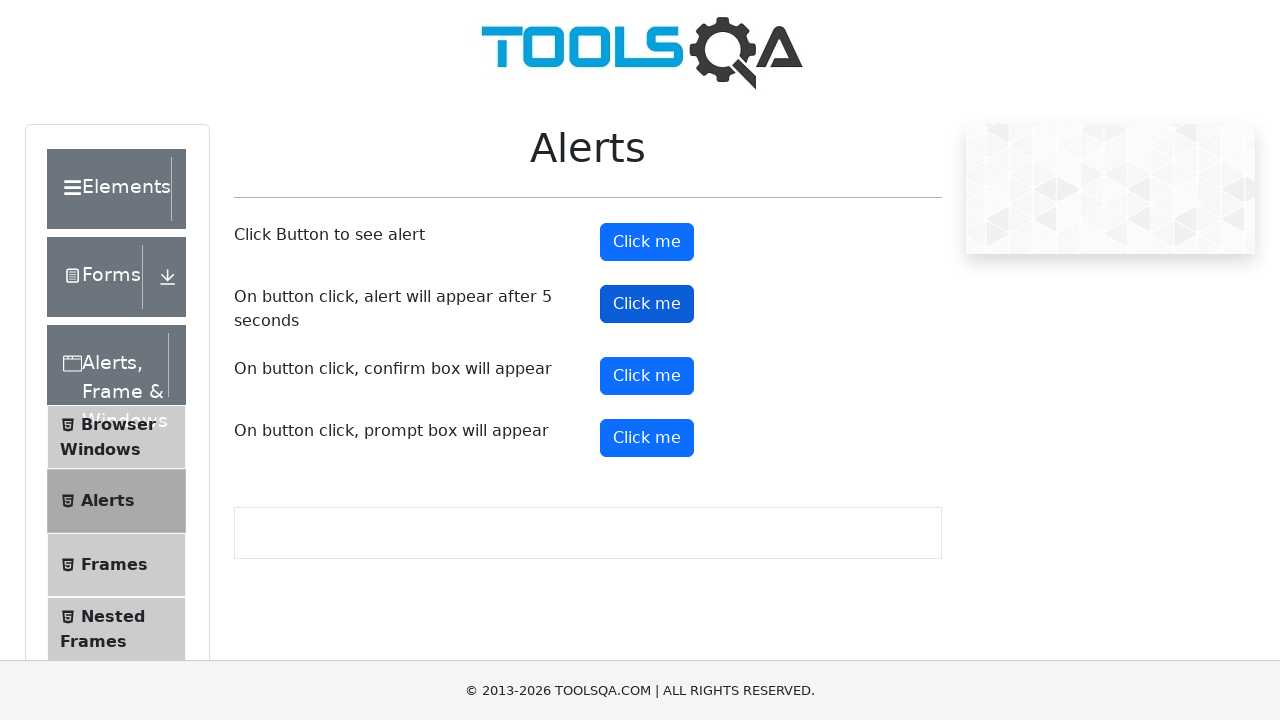